Tests page scrolling functionality by scrolling down 3000 pixels and then scrolling back up 3000 pixels using JavaScript execution

Starting URL: https://p-del.co/

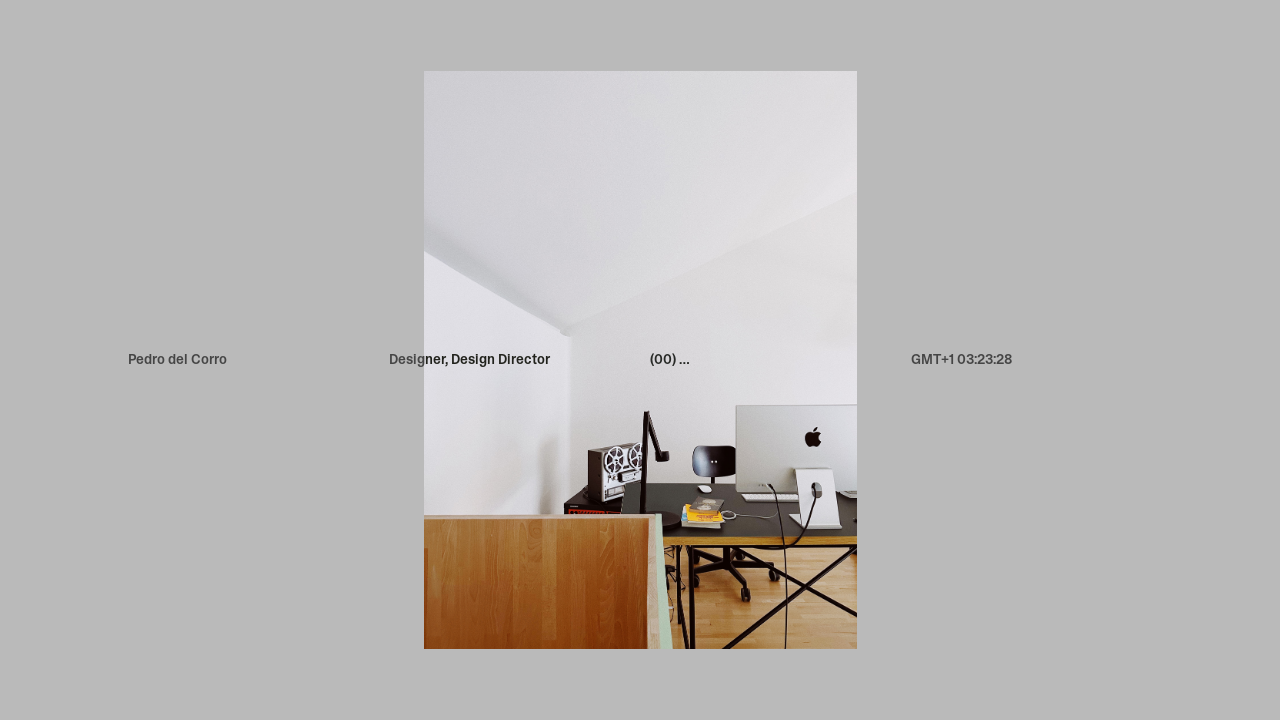

Scrolled down 3000 pixels using JavaScript
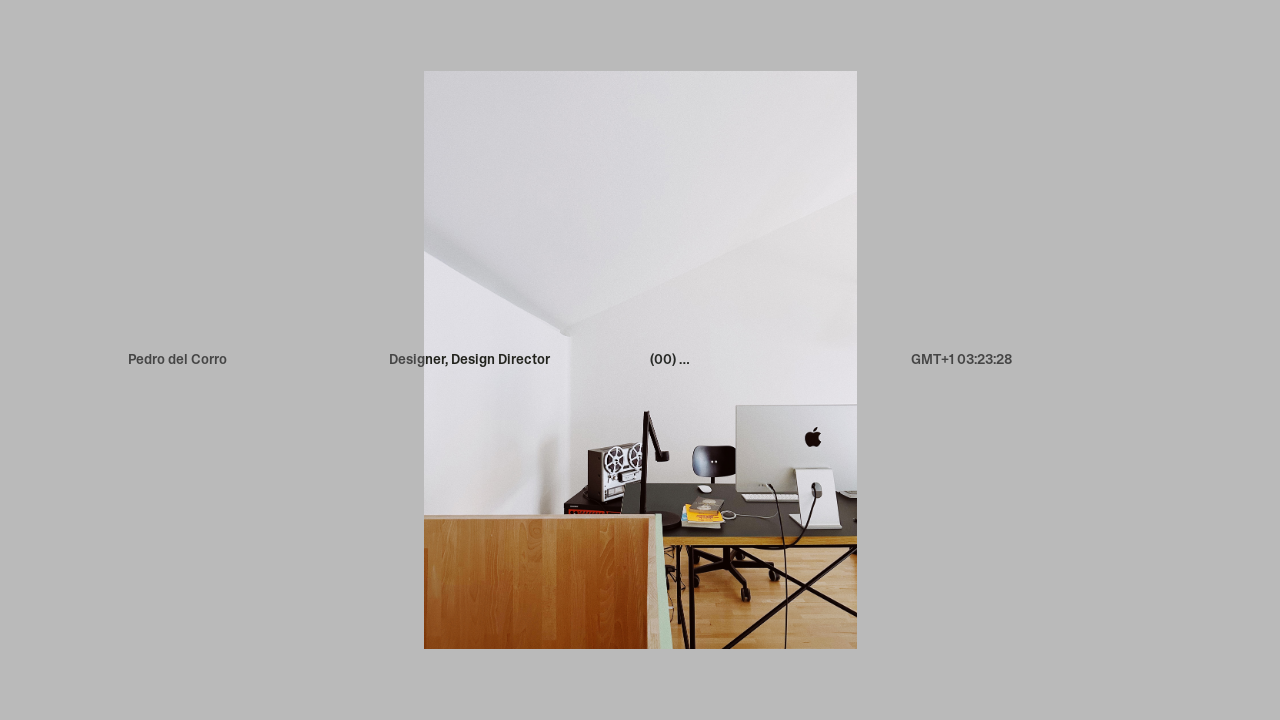

Waited 2000ms for scroll animation to complete
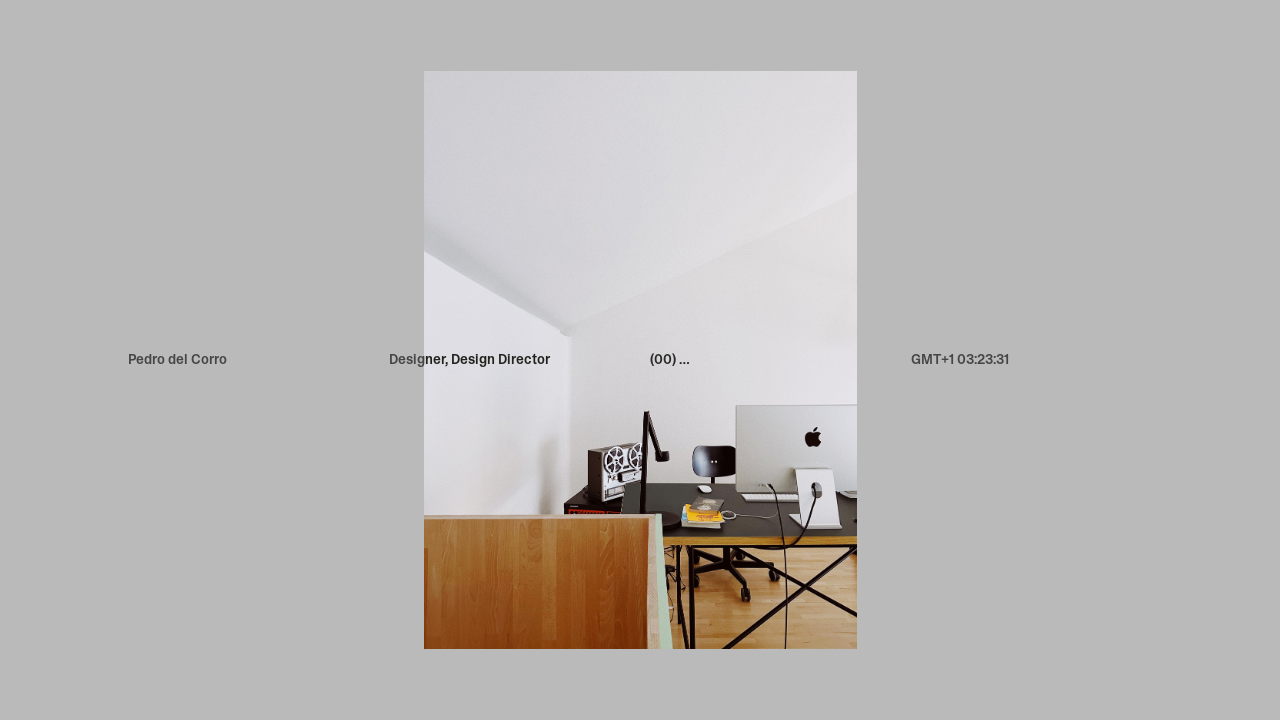

Scrolled back up 3000 pixels using JavaScript
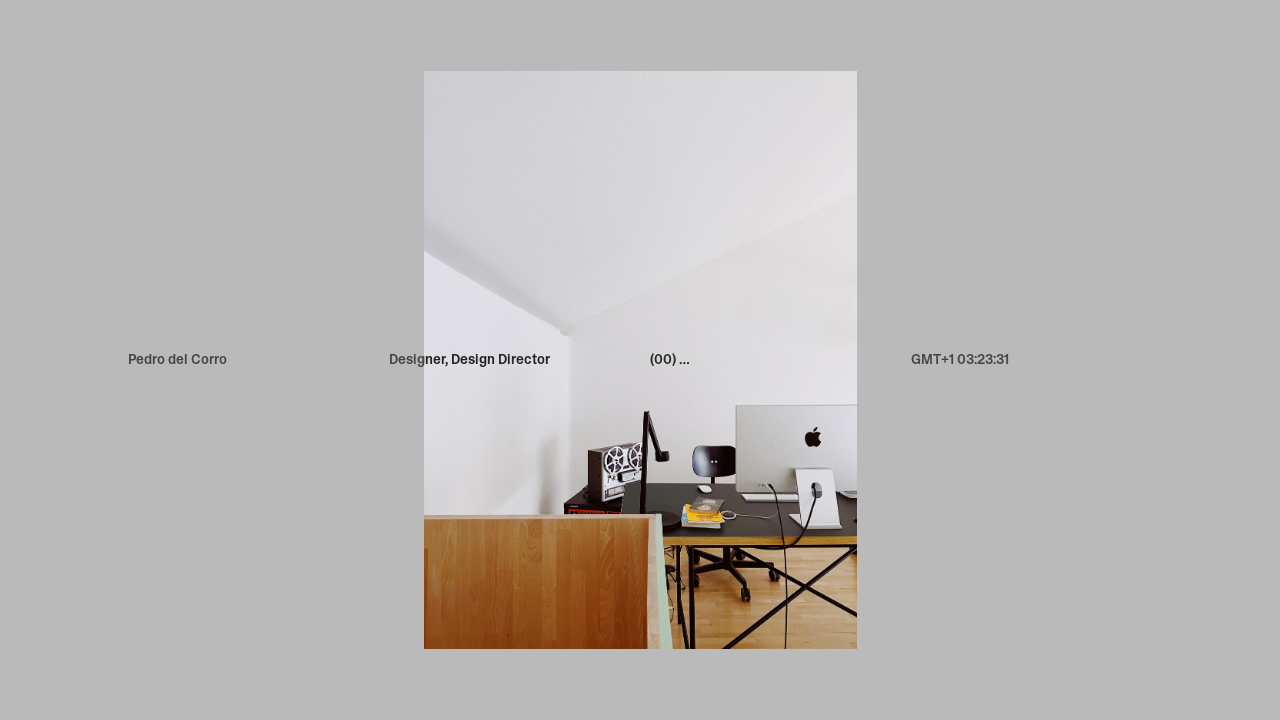

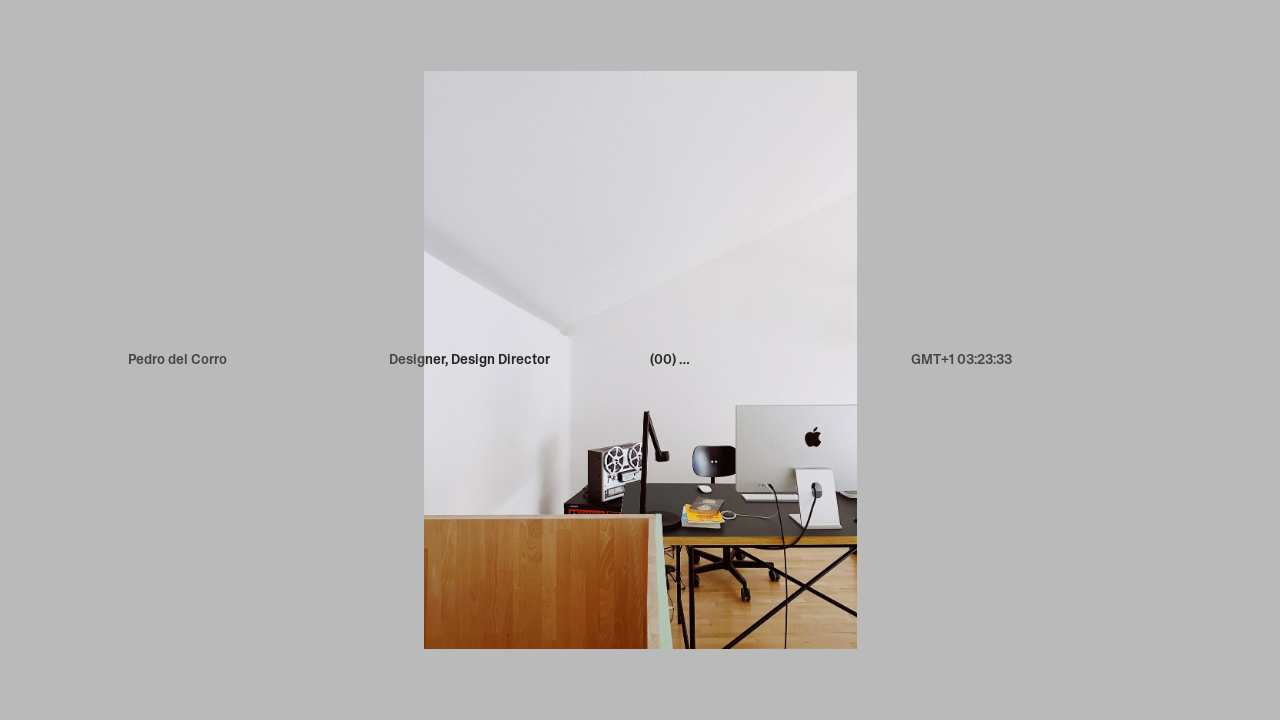